Tests switching between app.tsx and entry.server.tsx tabs to verify code content changes

Starting URL: https://qwik.dev/examples/visibility/clock/

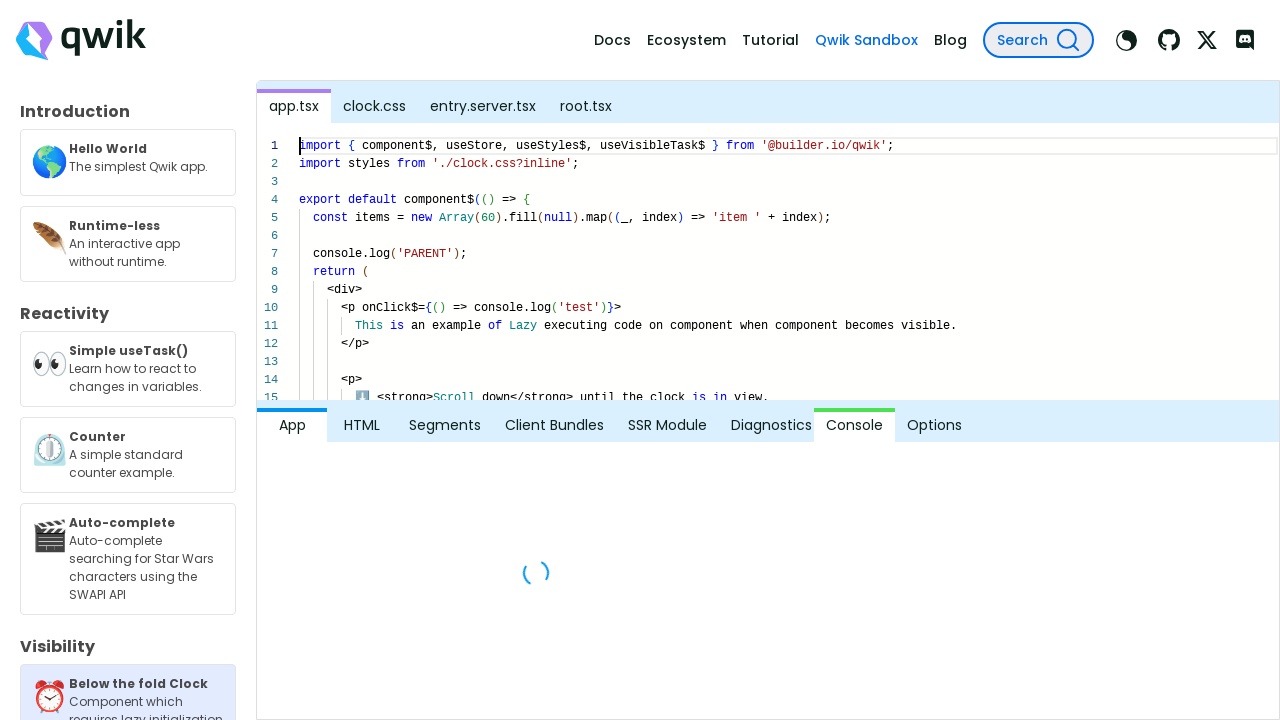

Waited for app.tsx content with 'export default component$' to be visible
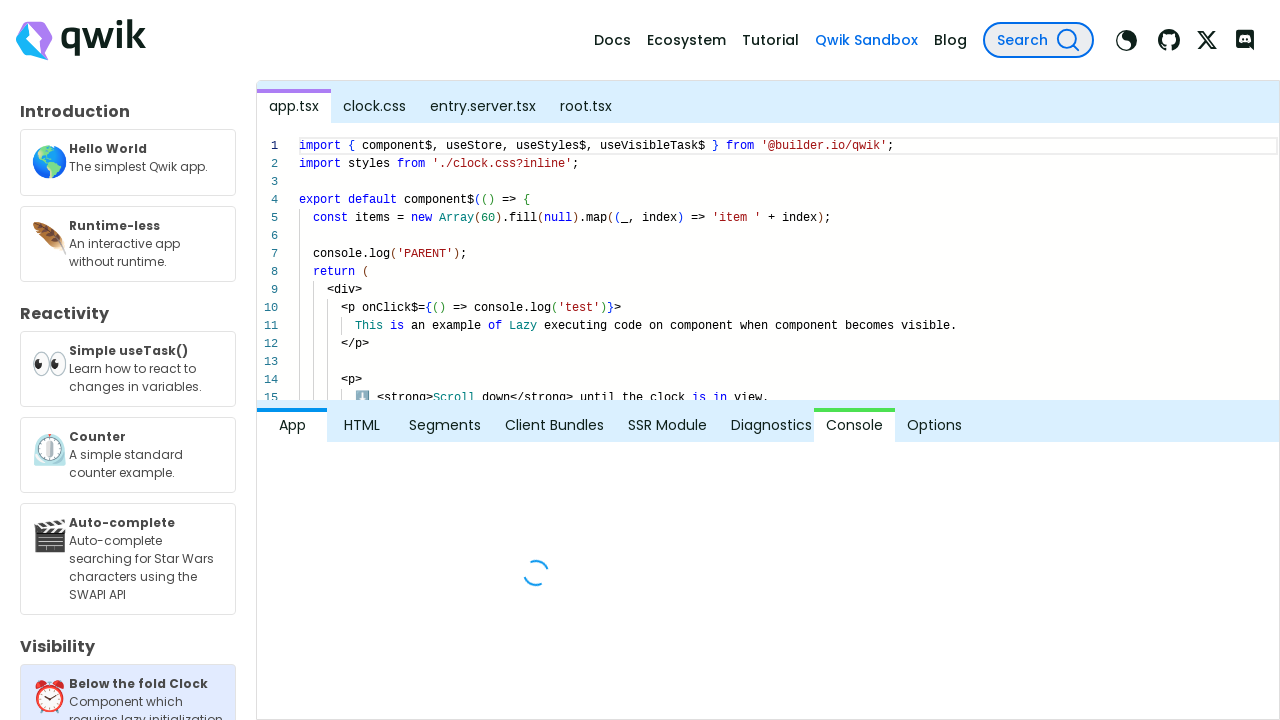

Clicked entry.server.tsx tab button to switch tabs at (483, 107) on button:has-text('entry.server.tsx')
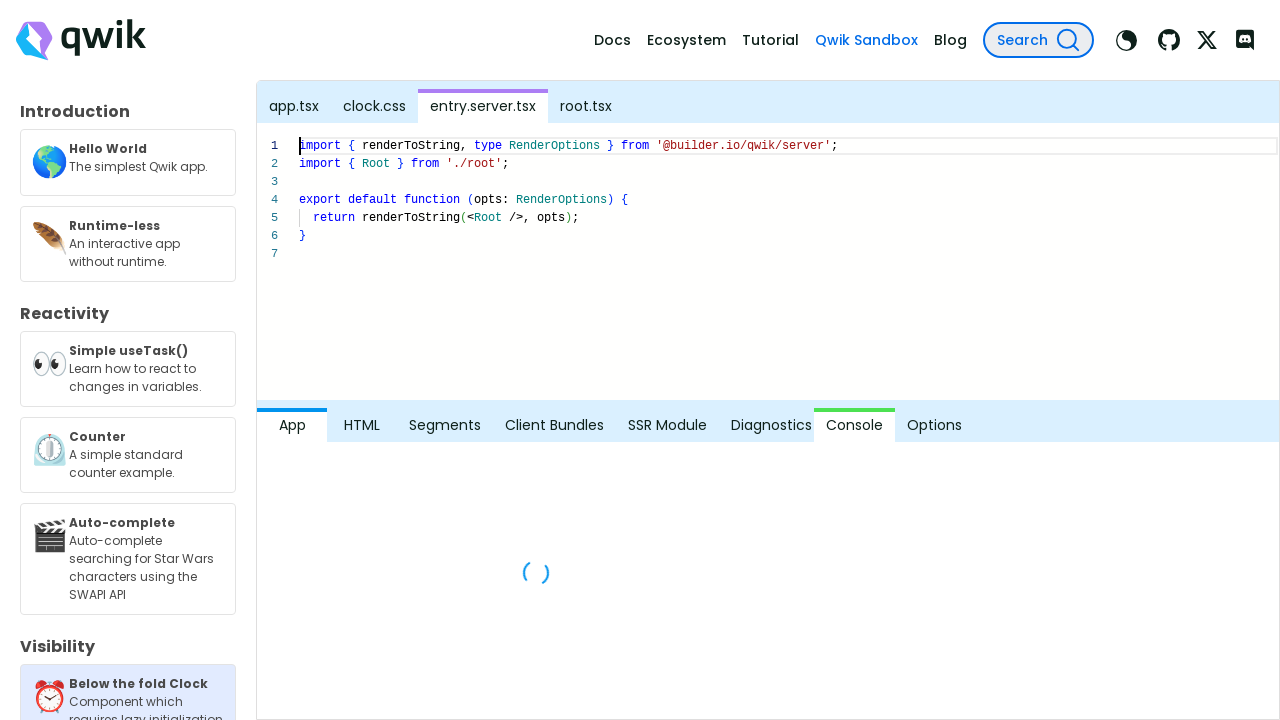

Clicked app.tsx tab button to switch back at (294, 107) on button:has-text('app.tsx')
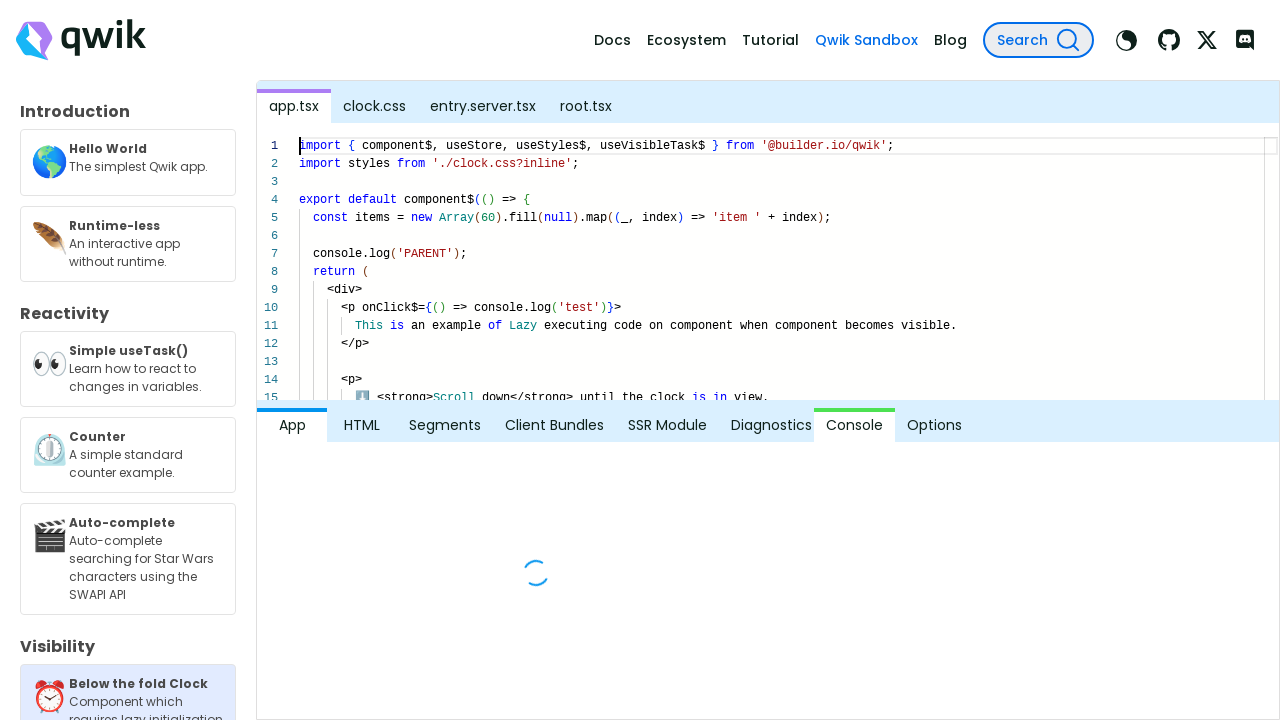

Verified app.tsx content is visible again with 'export default component$'
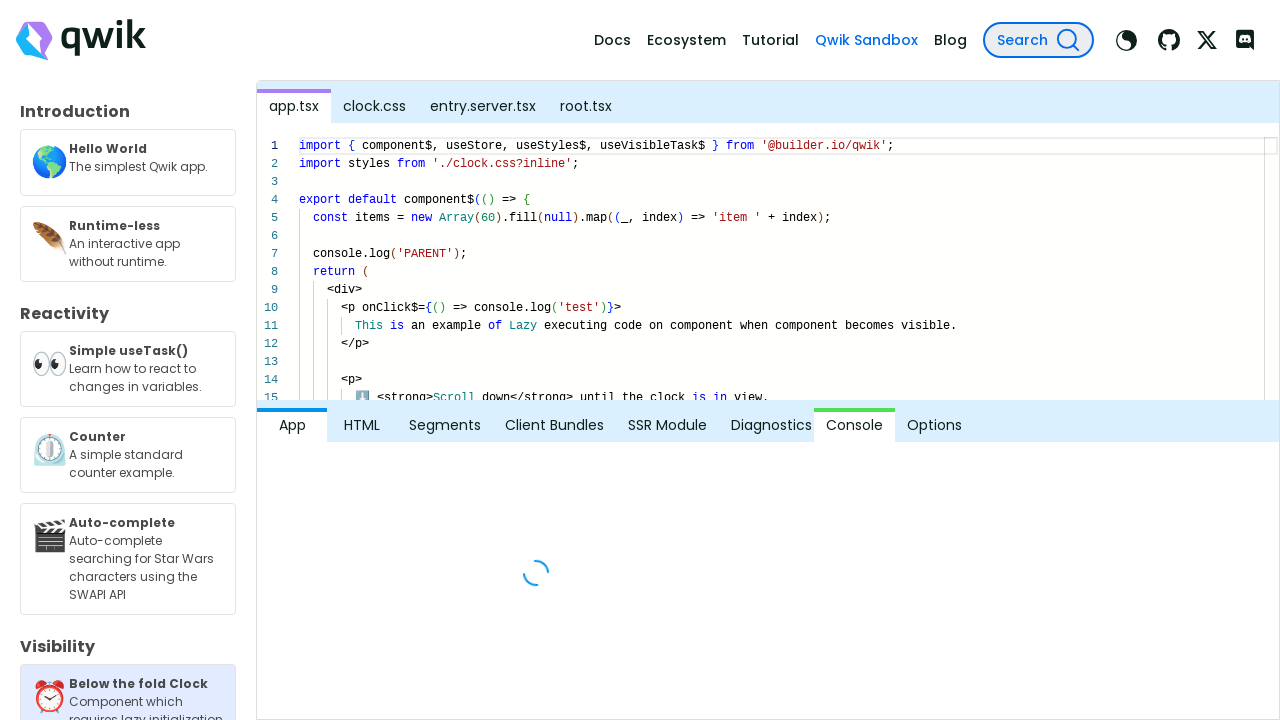

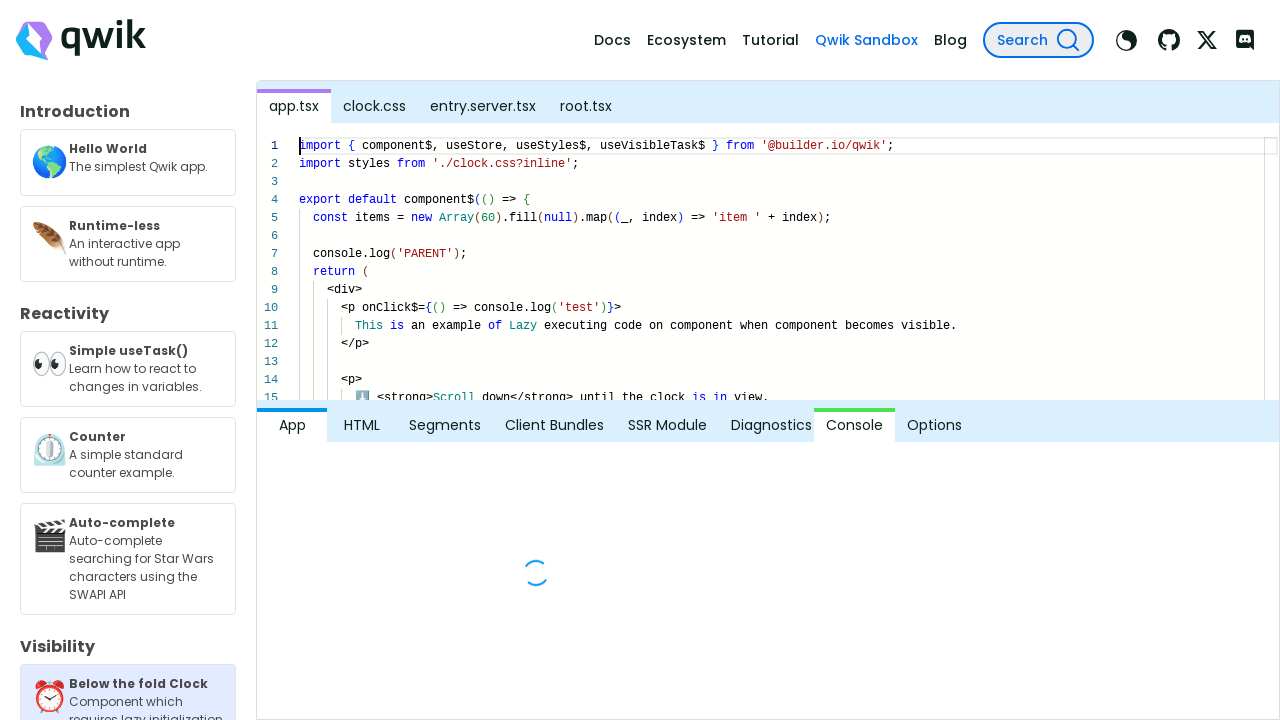